Tests autocomplete dropdown functionality by typing partial text and using keyboard navigation to select an option

Starting URL: https://rahulshettyacademy.com/AutomationPractice/

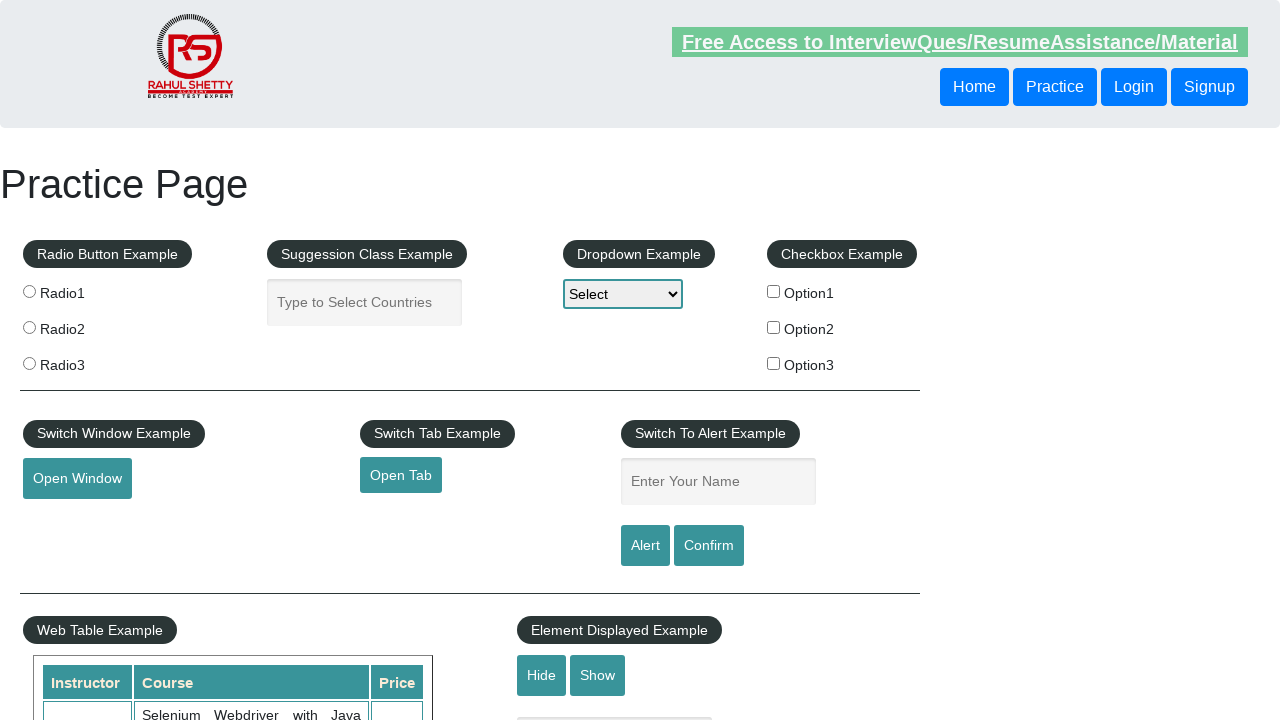

Typed 'ind' into autocomplete field on #autocomplete
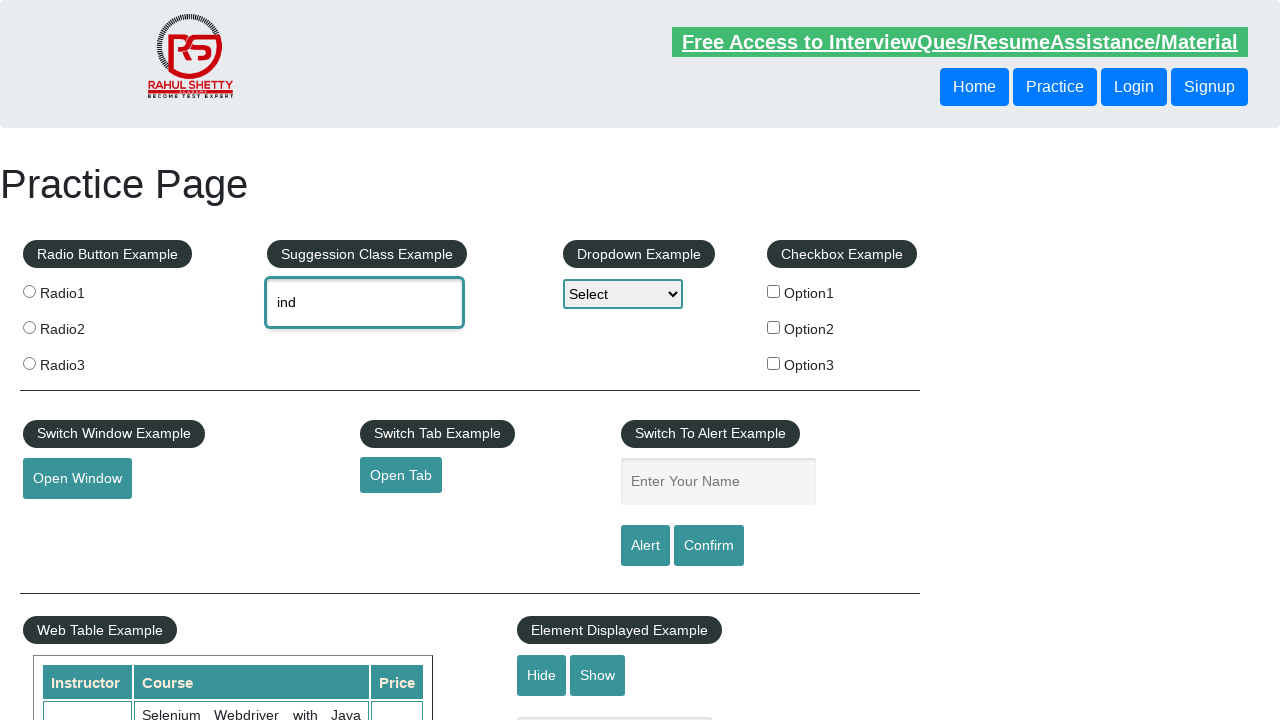

Waited 3 seconds for dropdown suggestions to appear
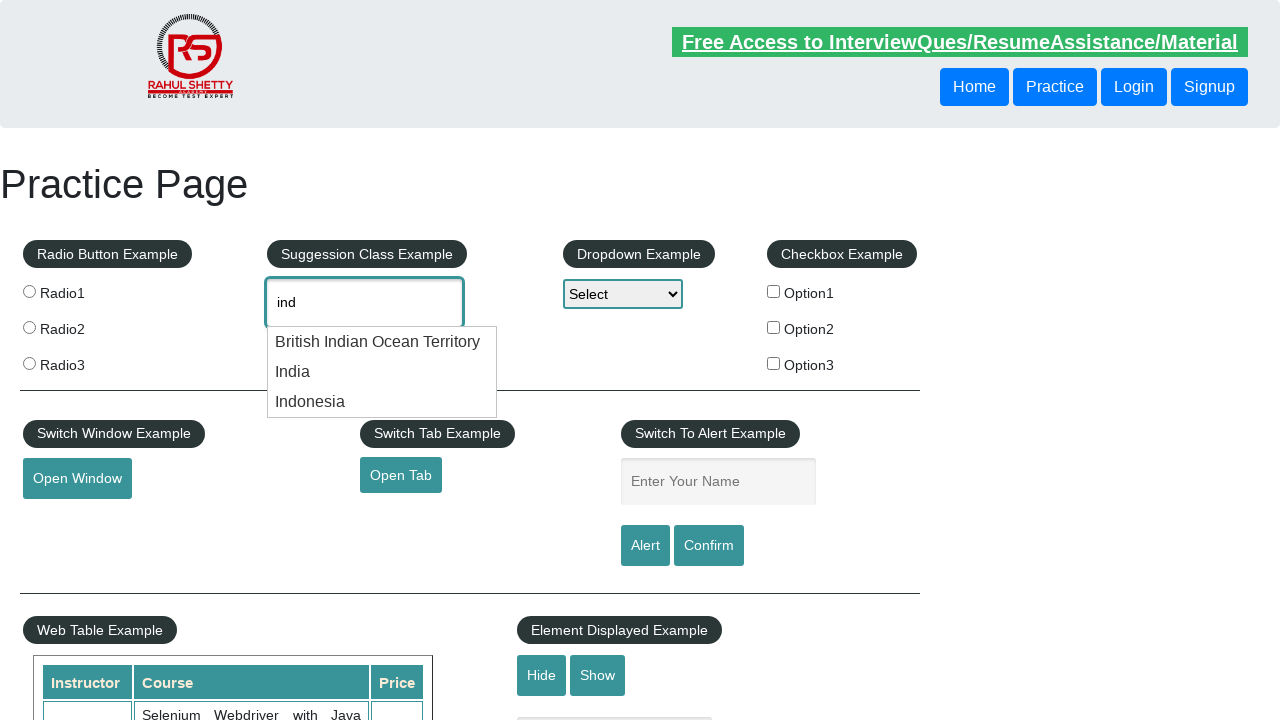

Pressed ArrowDown once in autocomplete field on #autocomplete
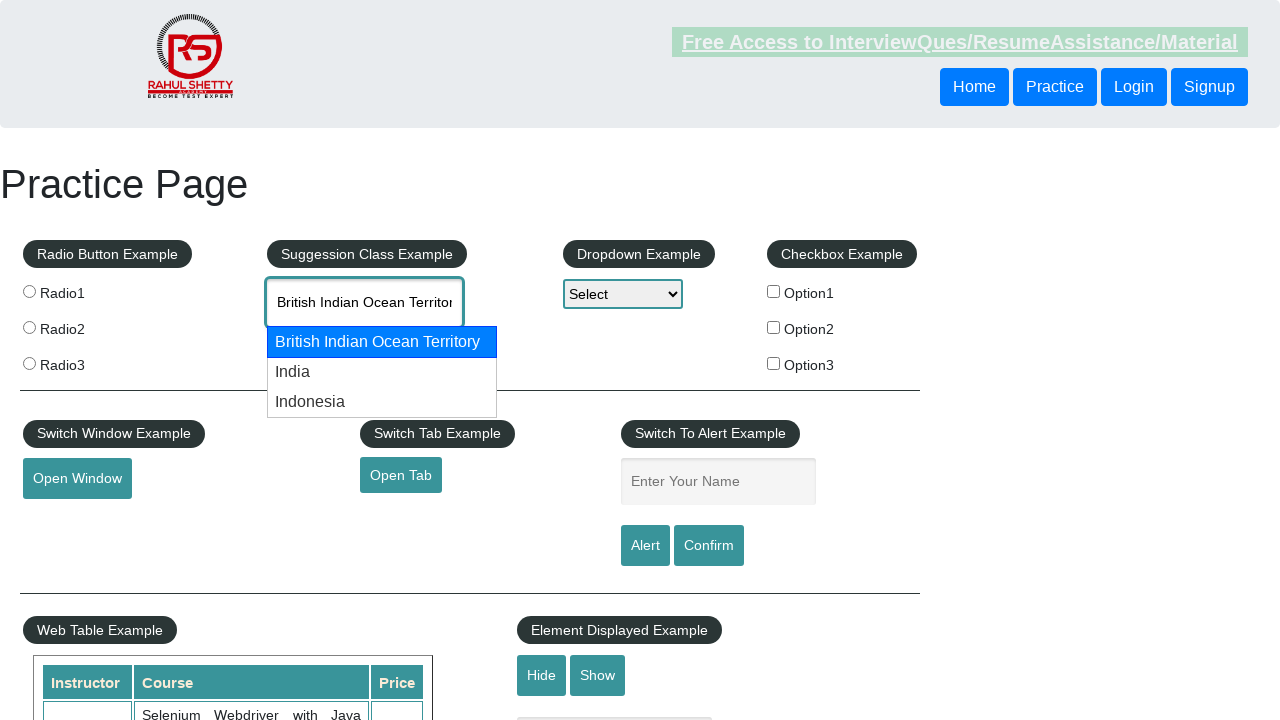

Pressed ArrowDown second time in autocomplete field on #autocomplete
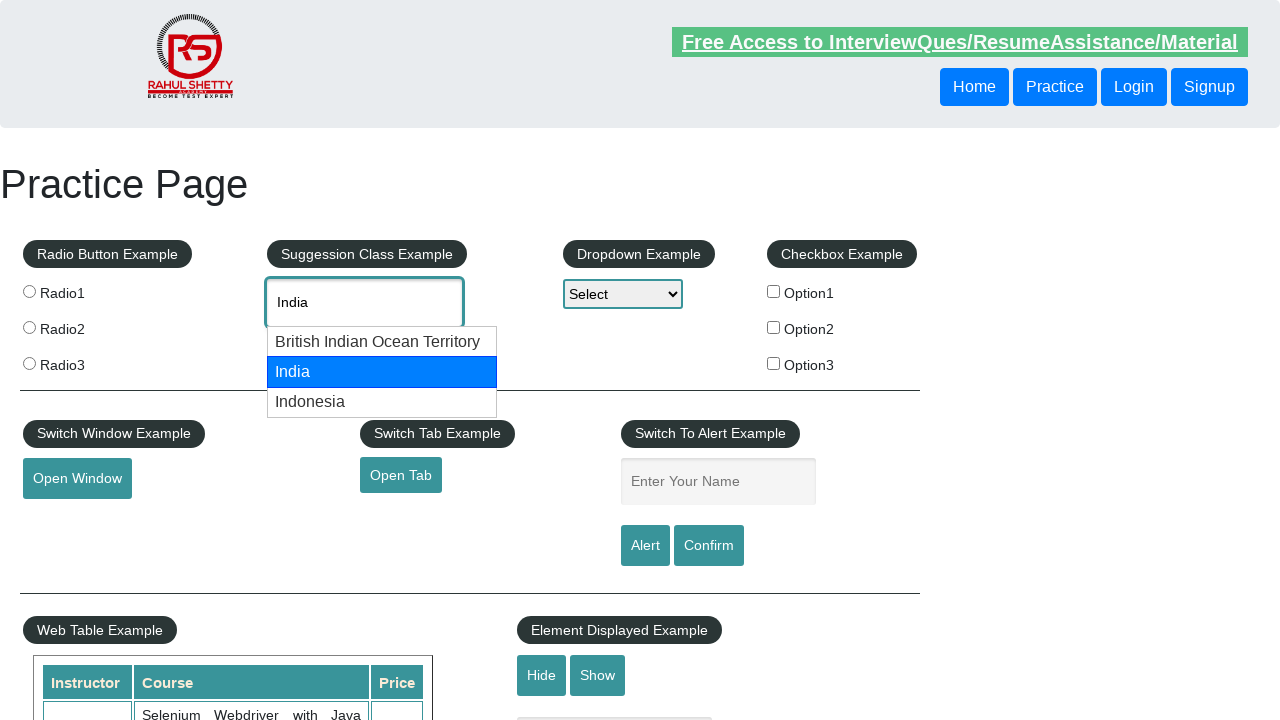

Verified that 'India' was selected in autocomplete field
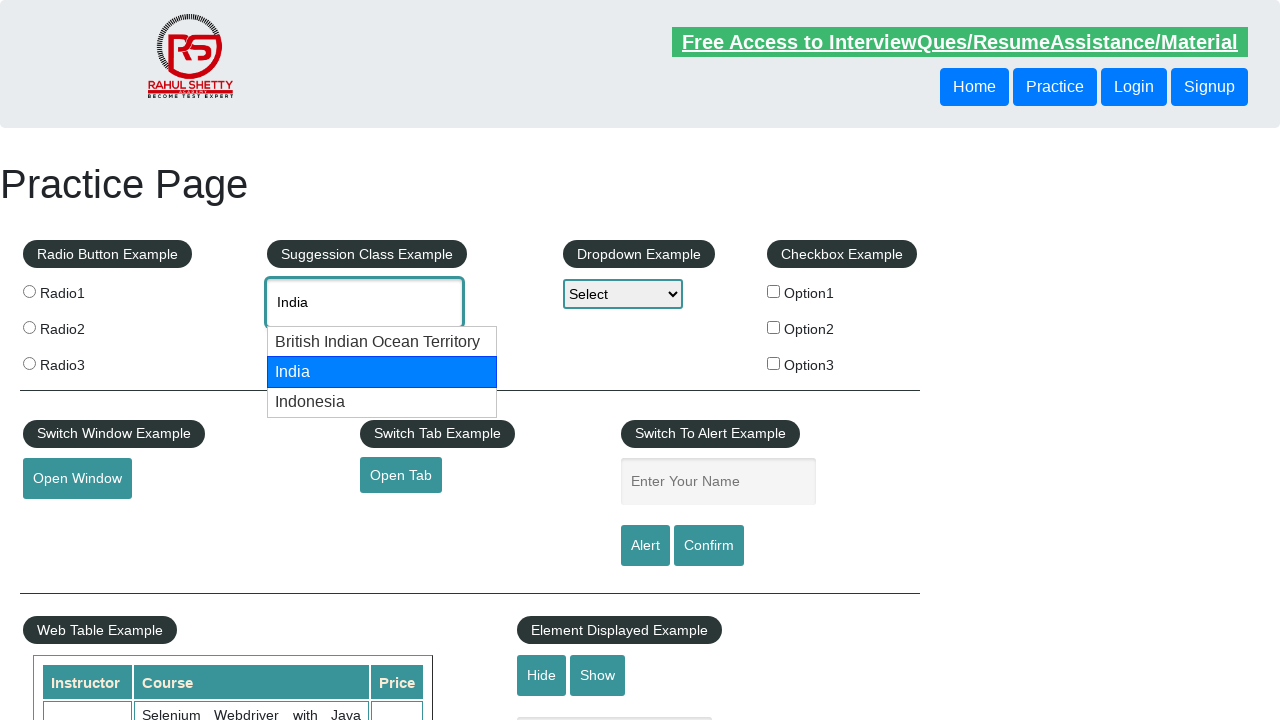

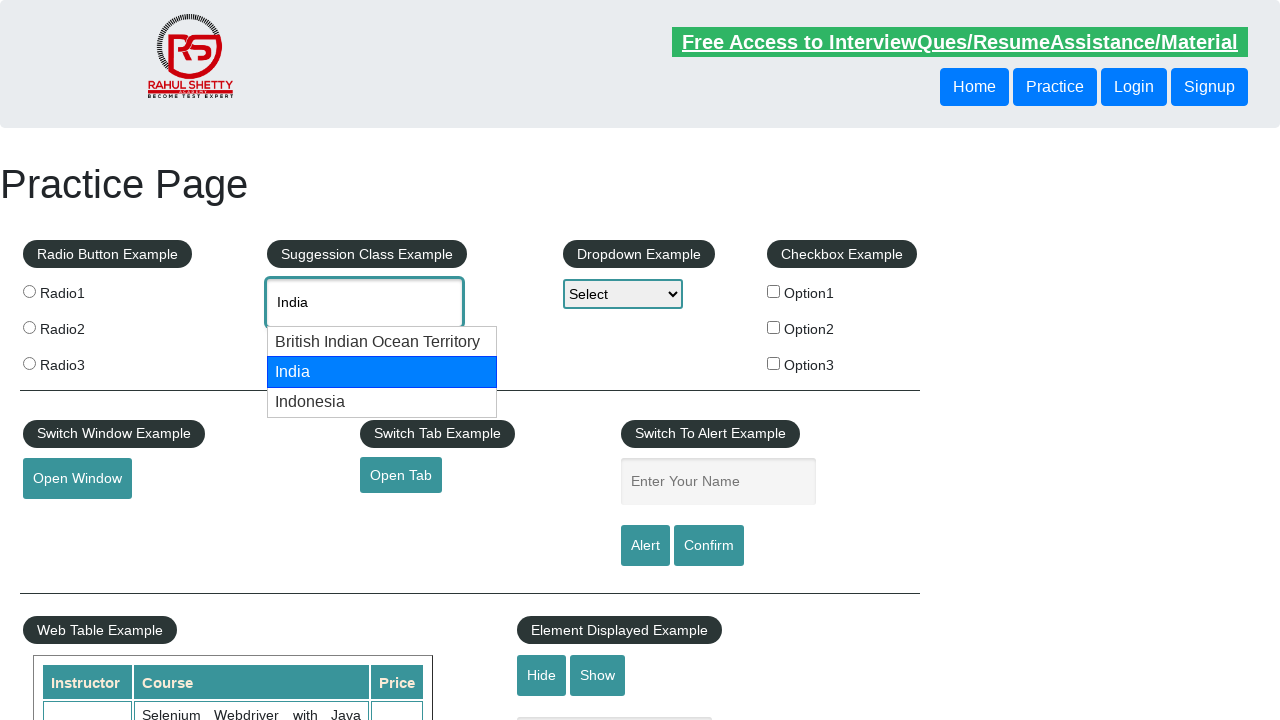